Navigates to mycontactform.com, clicks on "Sample Forms" link, and fills in the subject field with test data

Starting URL: https://www.mycontactform.com/

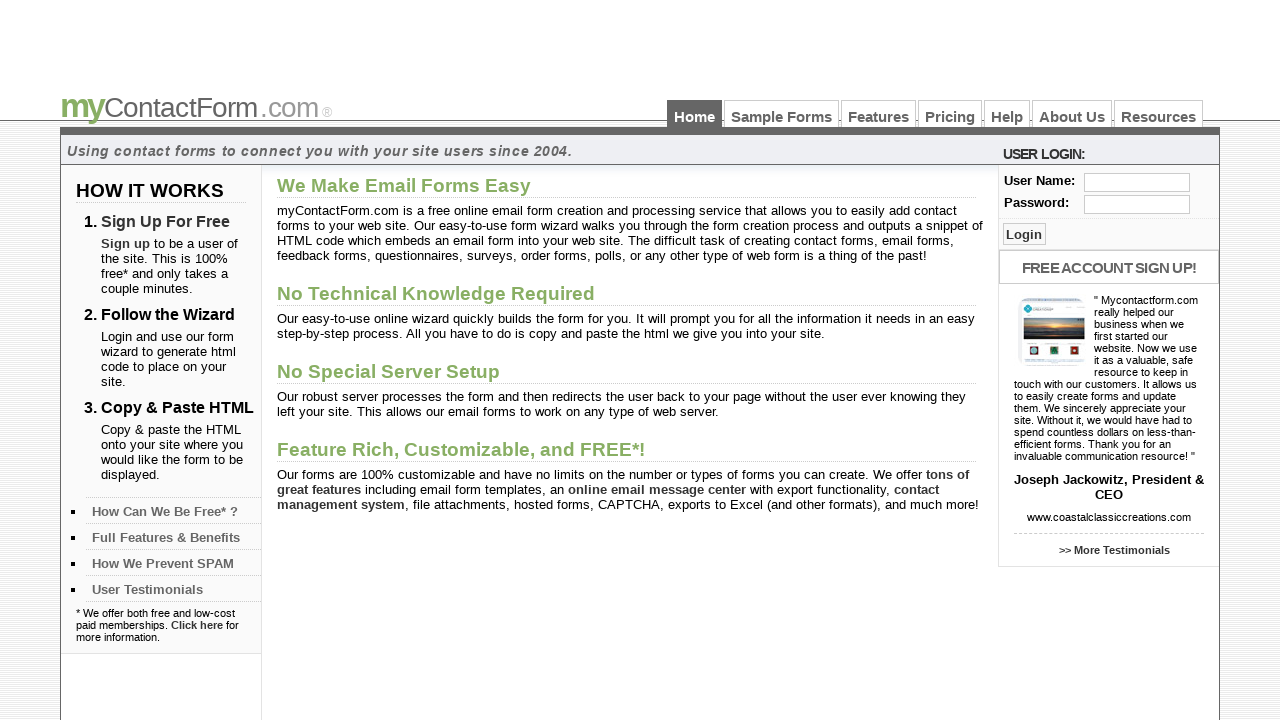

Navigated to https://www.mycontactform.com/
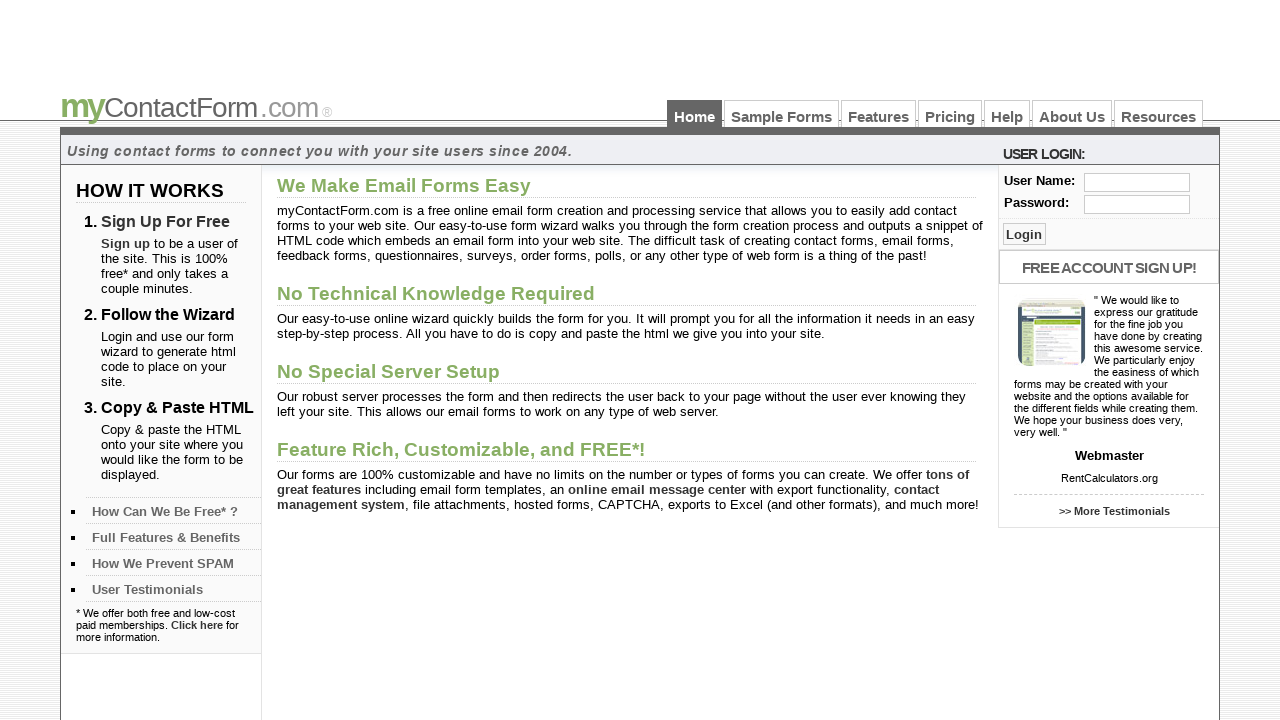

Clicked on 'Sample Forms' link at (782, 114) on text=Sample Forms
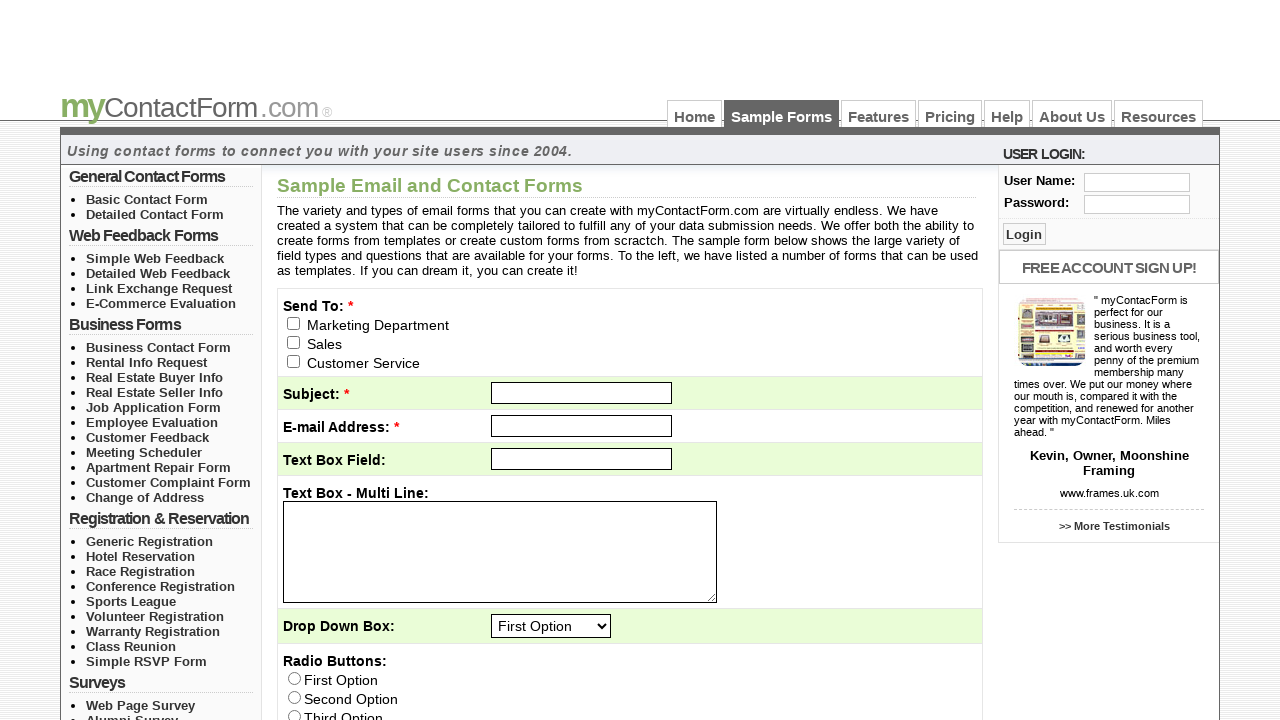

Filled in subject field with 'Product Inquiry Request' on #subject
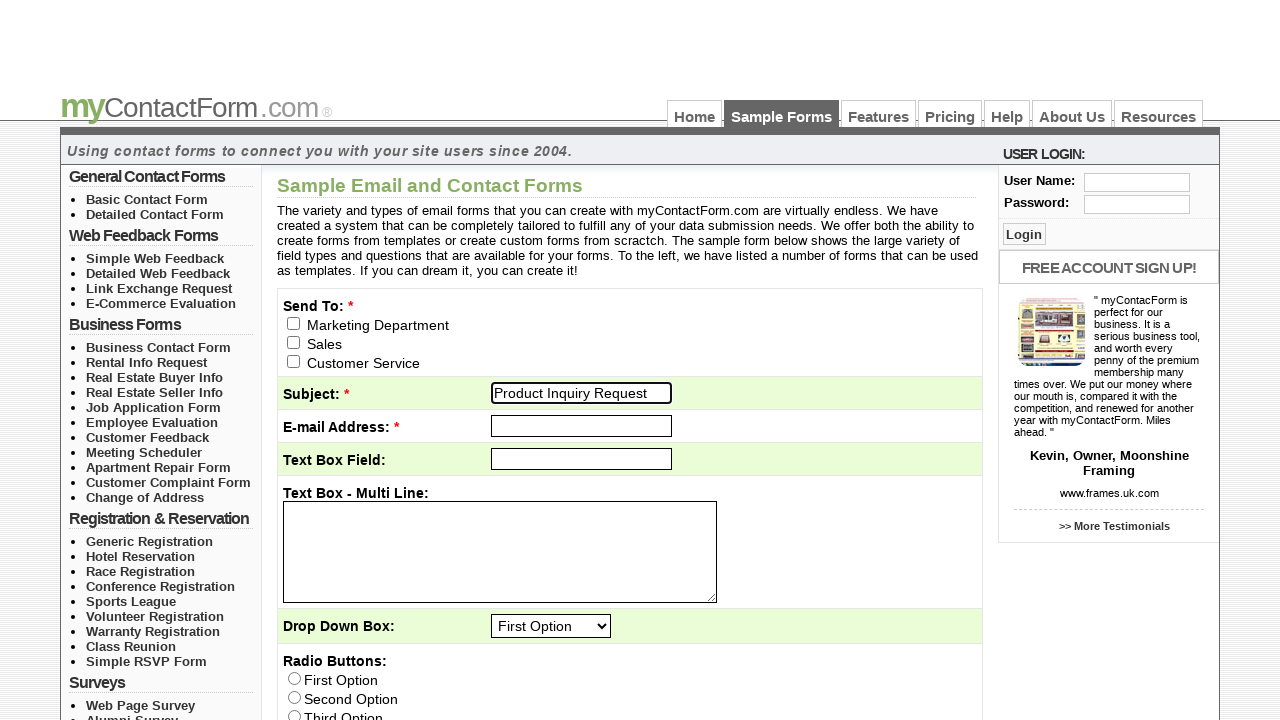

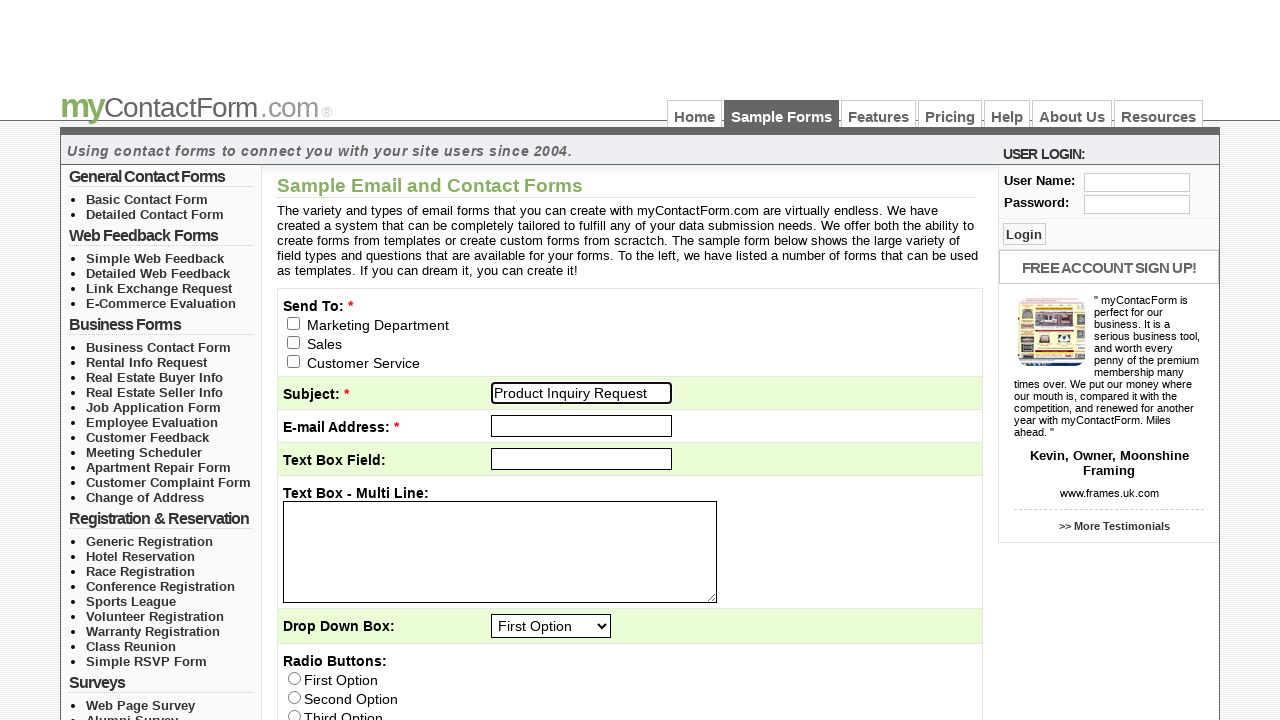